Tests drag and drop functionality on a range slider by dragging the slider handle 300 pixels to the right

Starting URL: https://rangeslider.js.org/

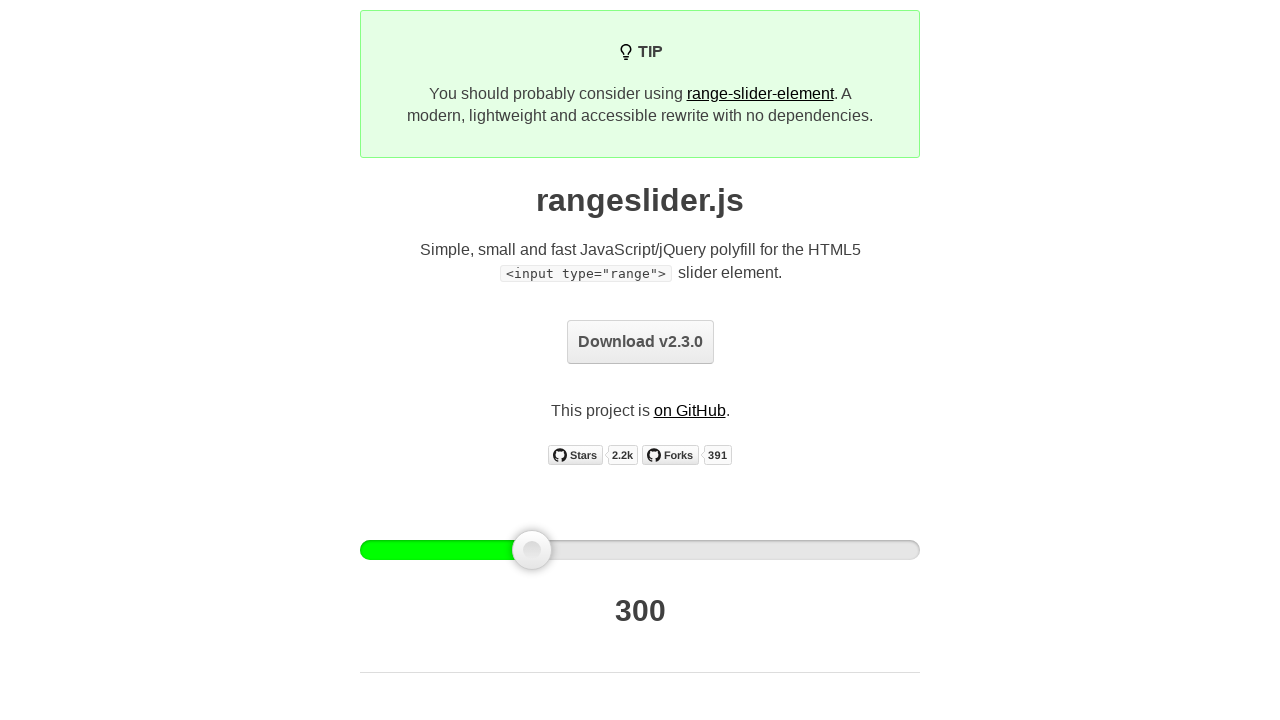

Located the first range slider handle
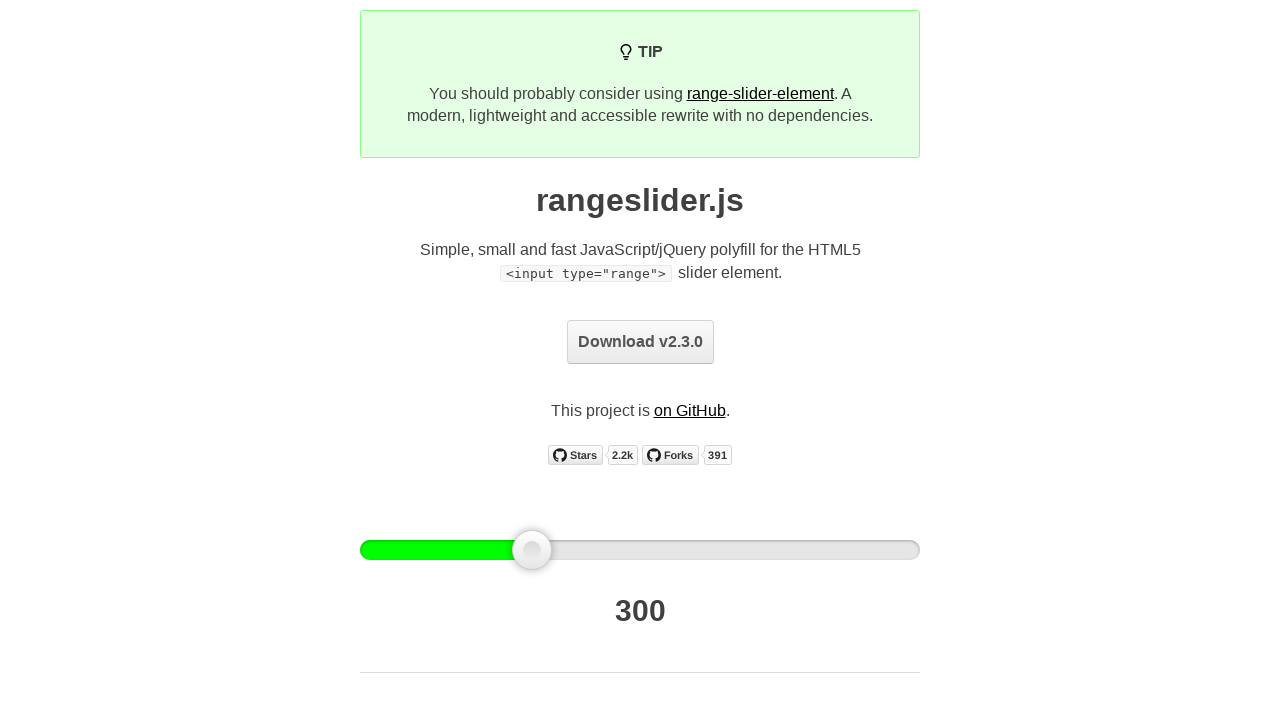

Range slider handle is now visible
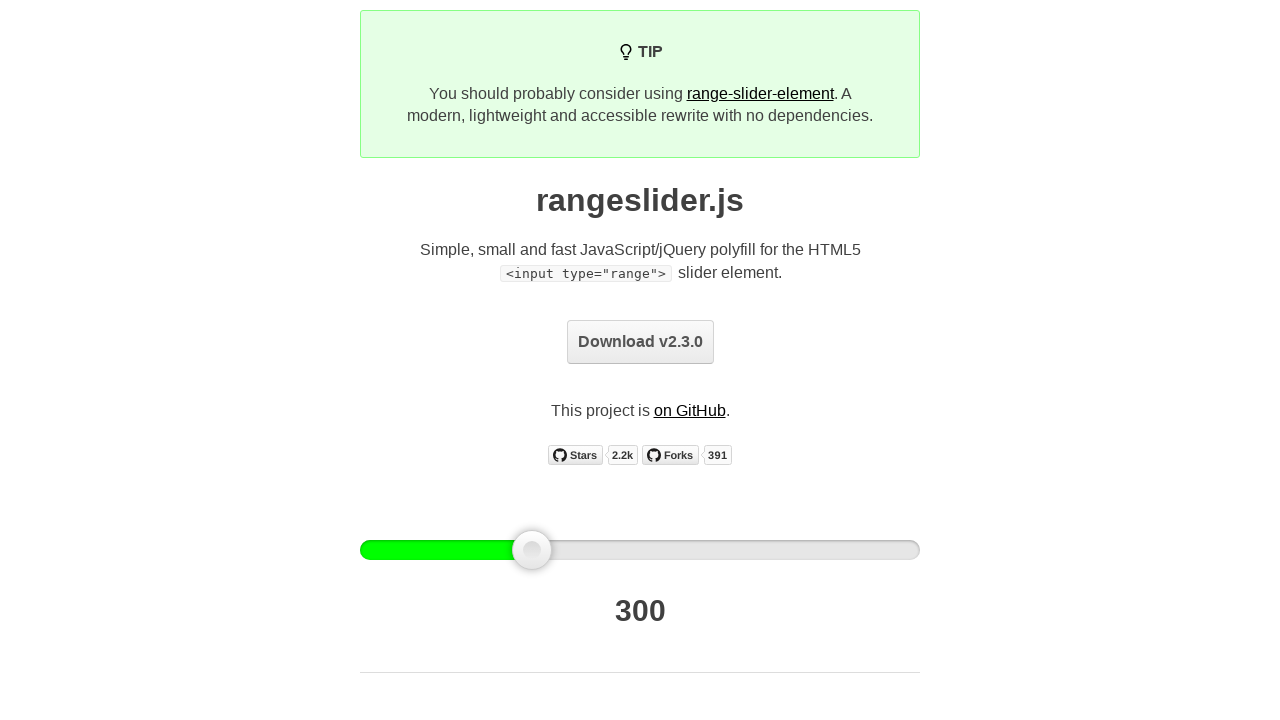

Retrieved bounding box of the slider handle
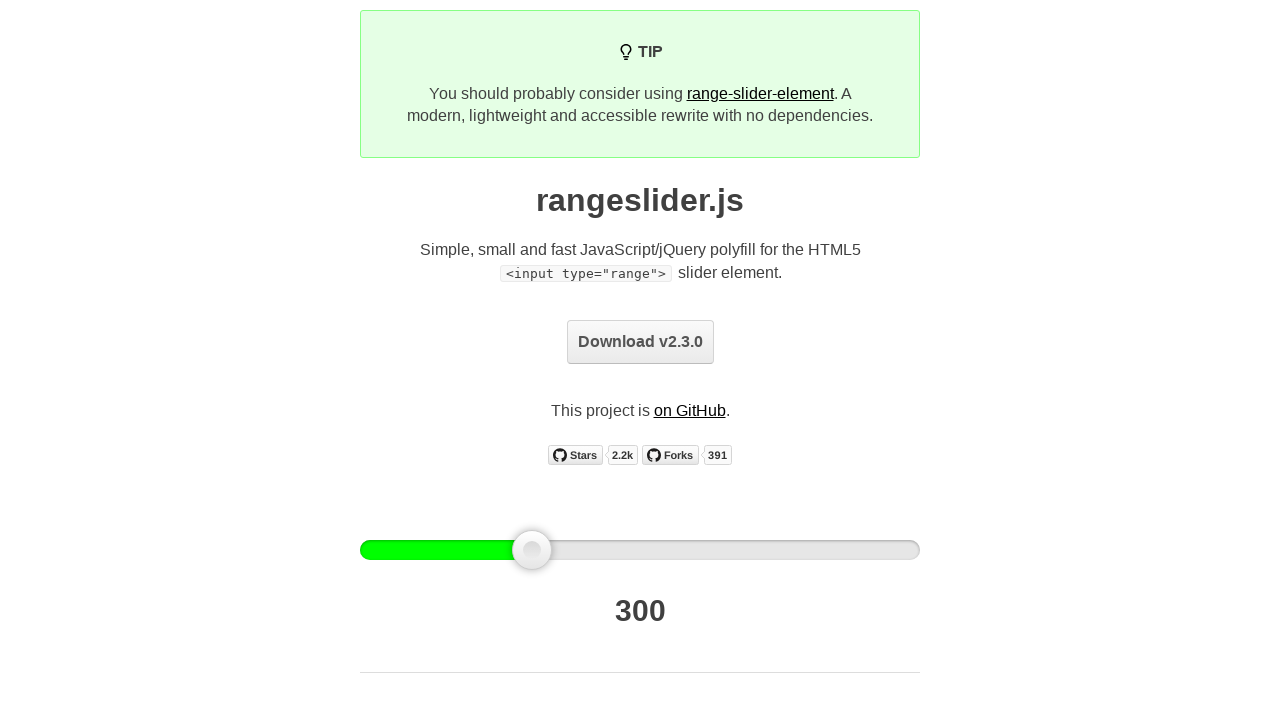

Moved mouse to center of slider handle at (532, 550)
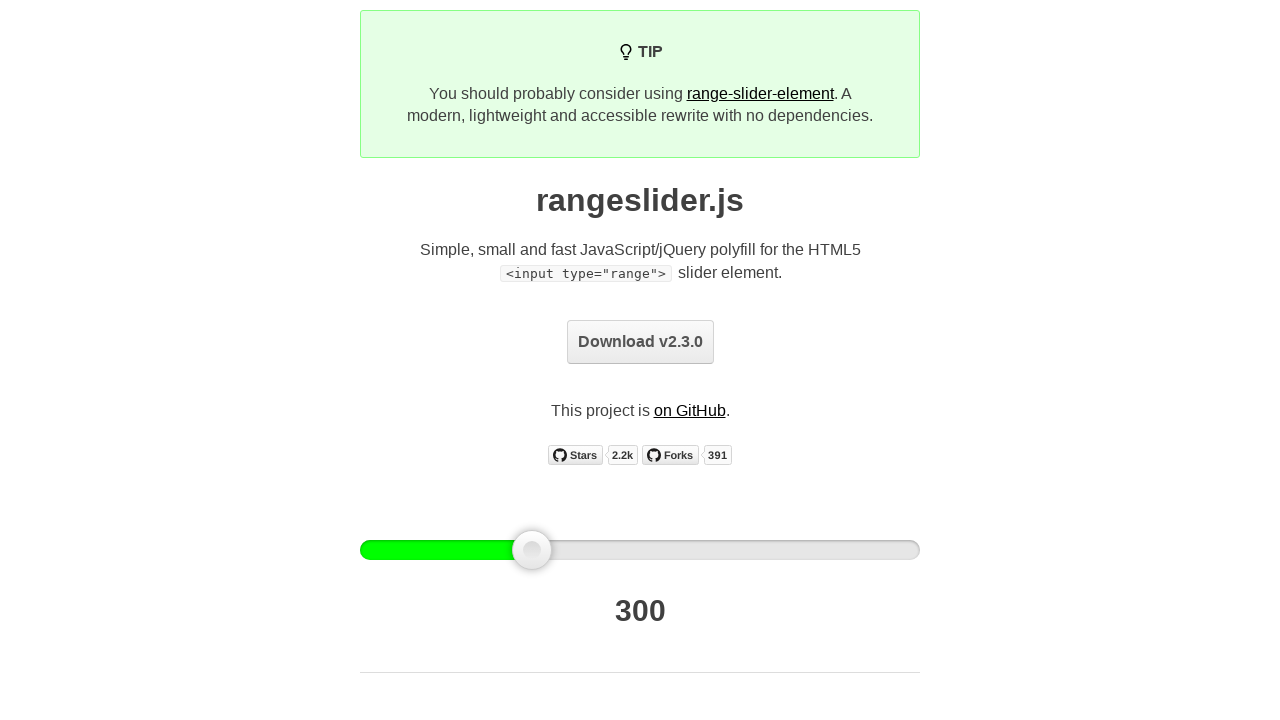

Pressed down mouse button on slider handle at (532, 550)
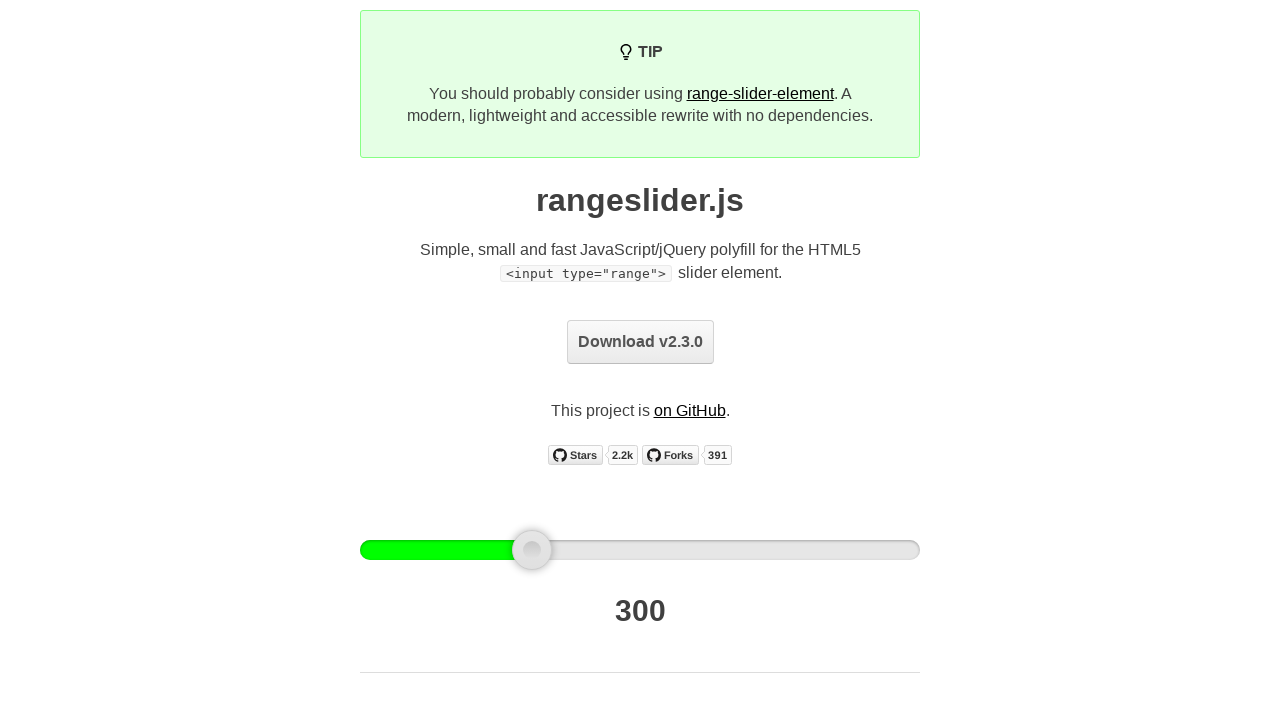

Dragged slider handle 300 pixels to the right at (832, 550)
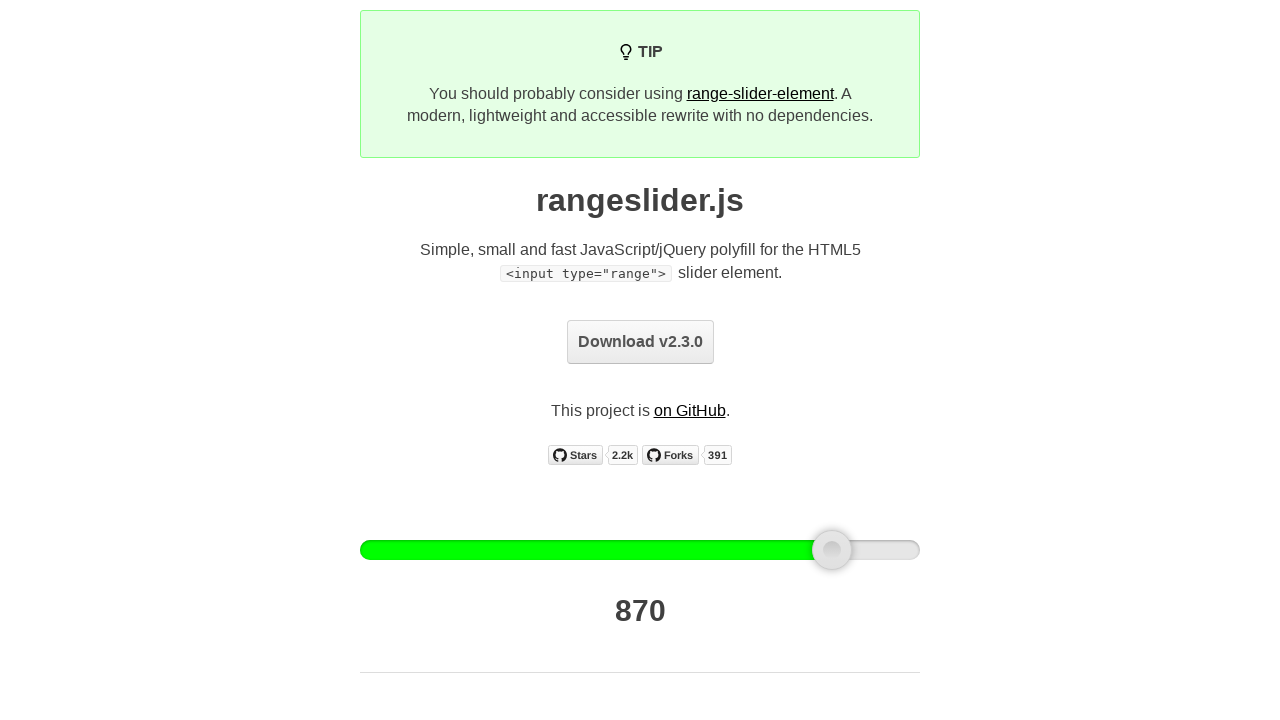

Released mouse button, completing the drag and drop operation at (832, 550)
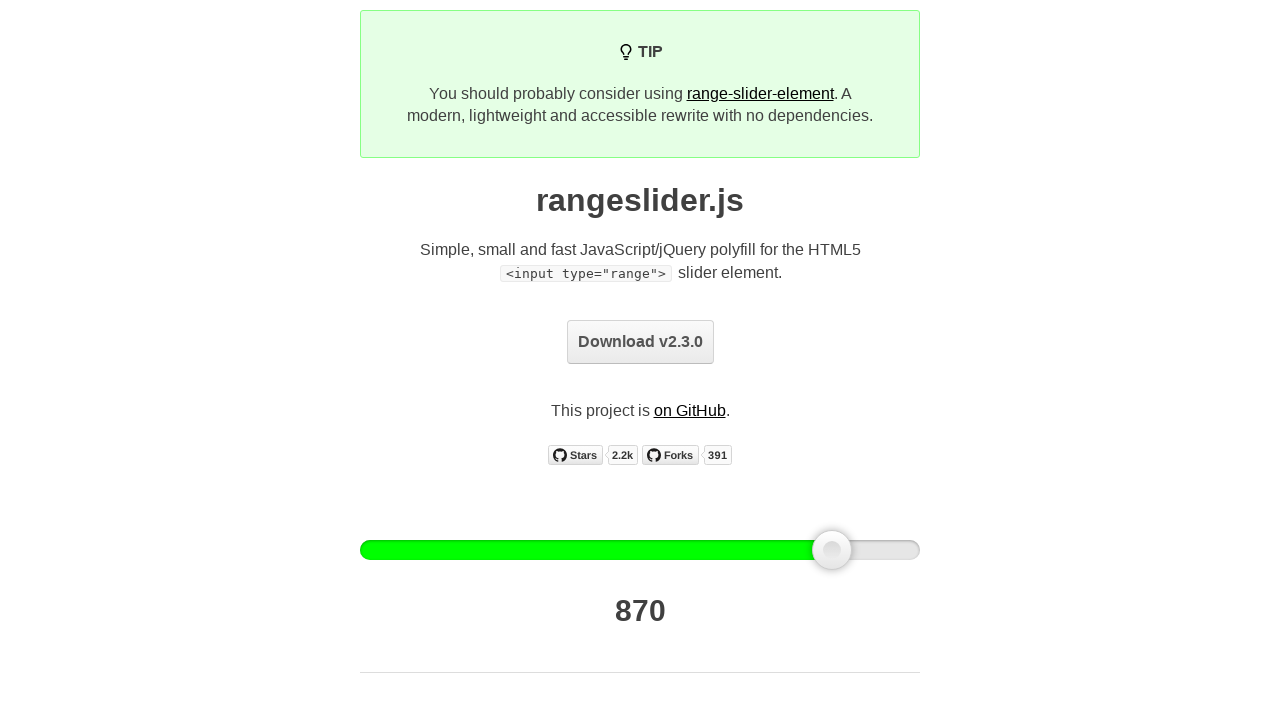

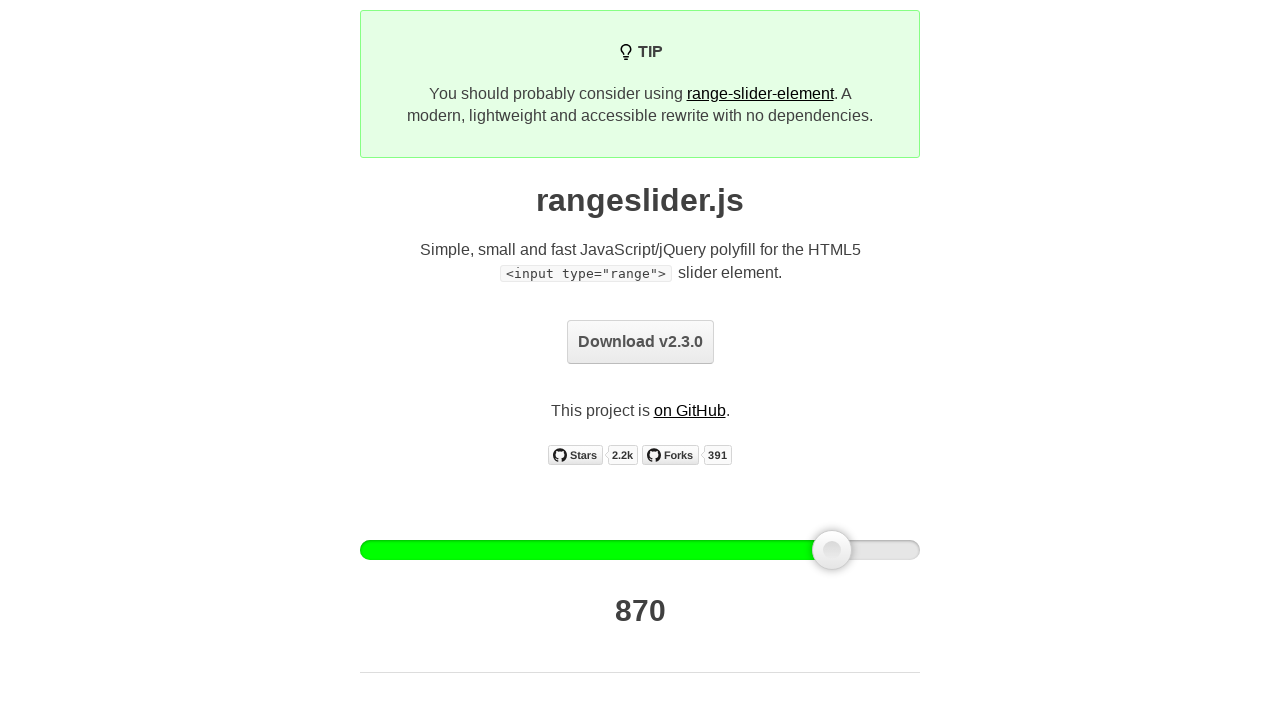